Loads a contact form website and maximizes the browser window to verify the page loads successfully.

Starting URL: https://www.mycontactform.com/

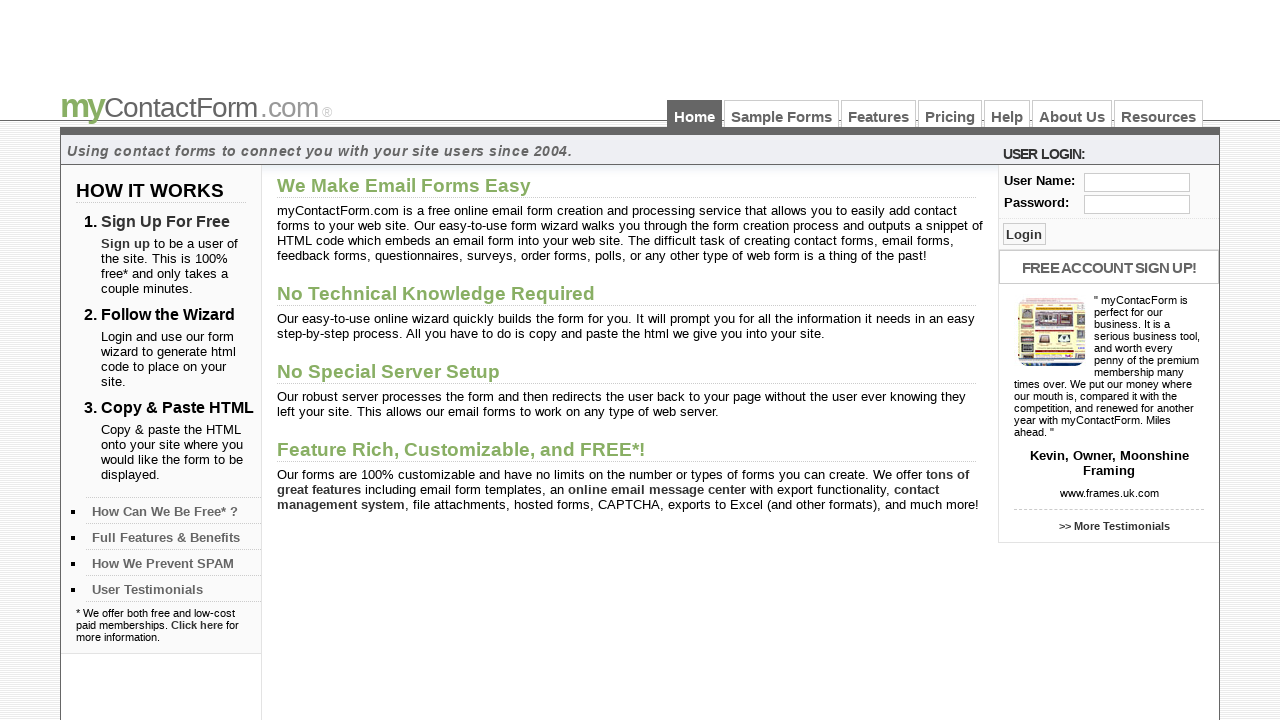

Set viewport size to 1920x1080 to maximize browser window
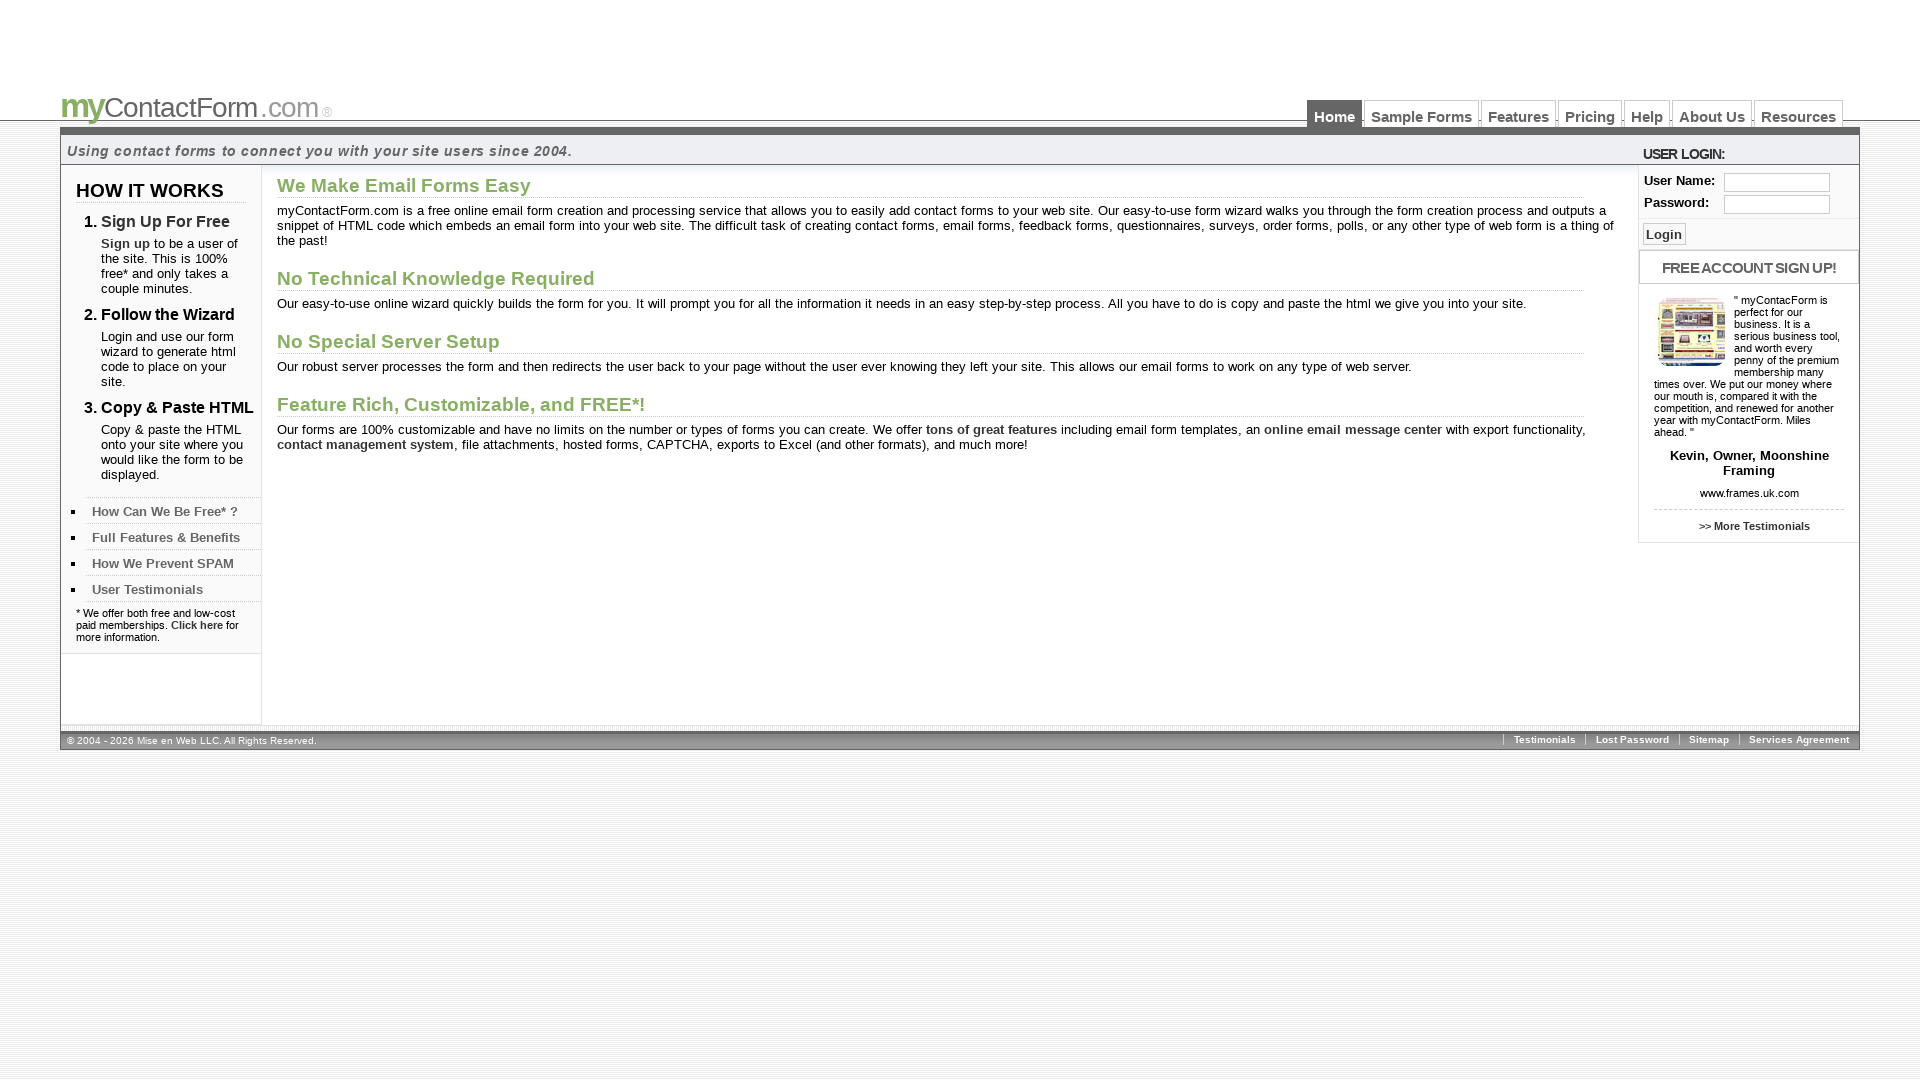

Contact form website loaded successfully
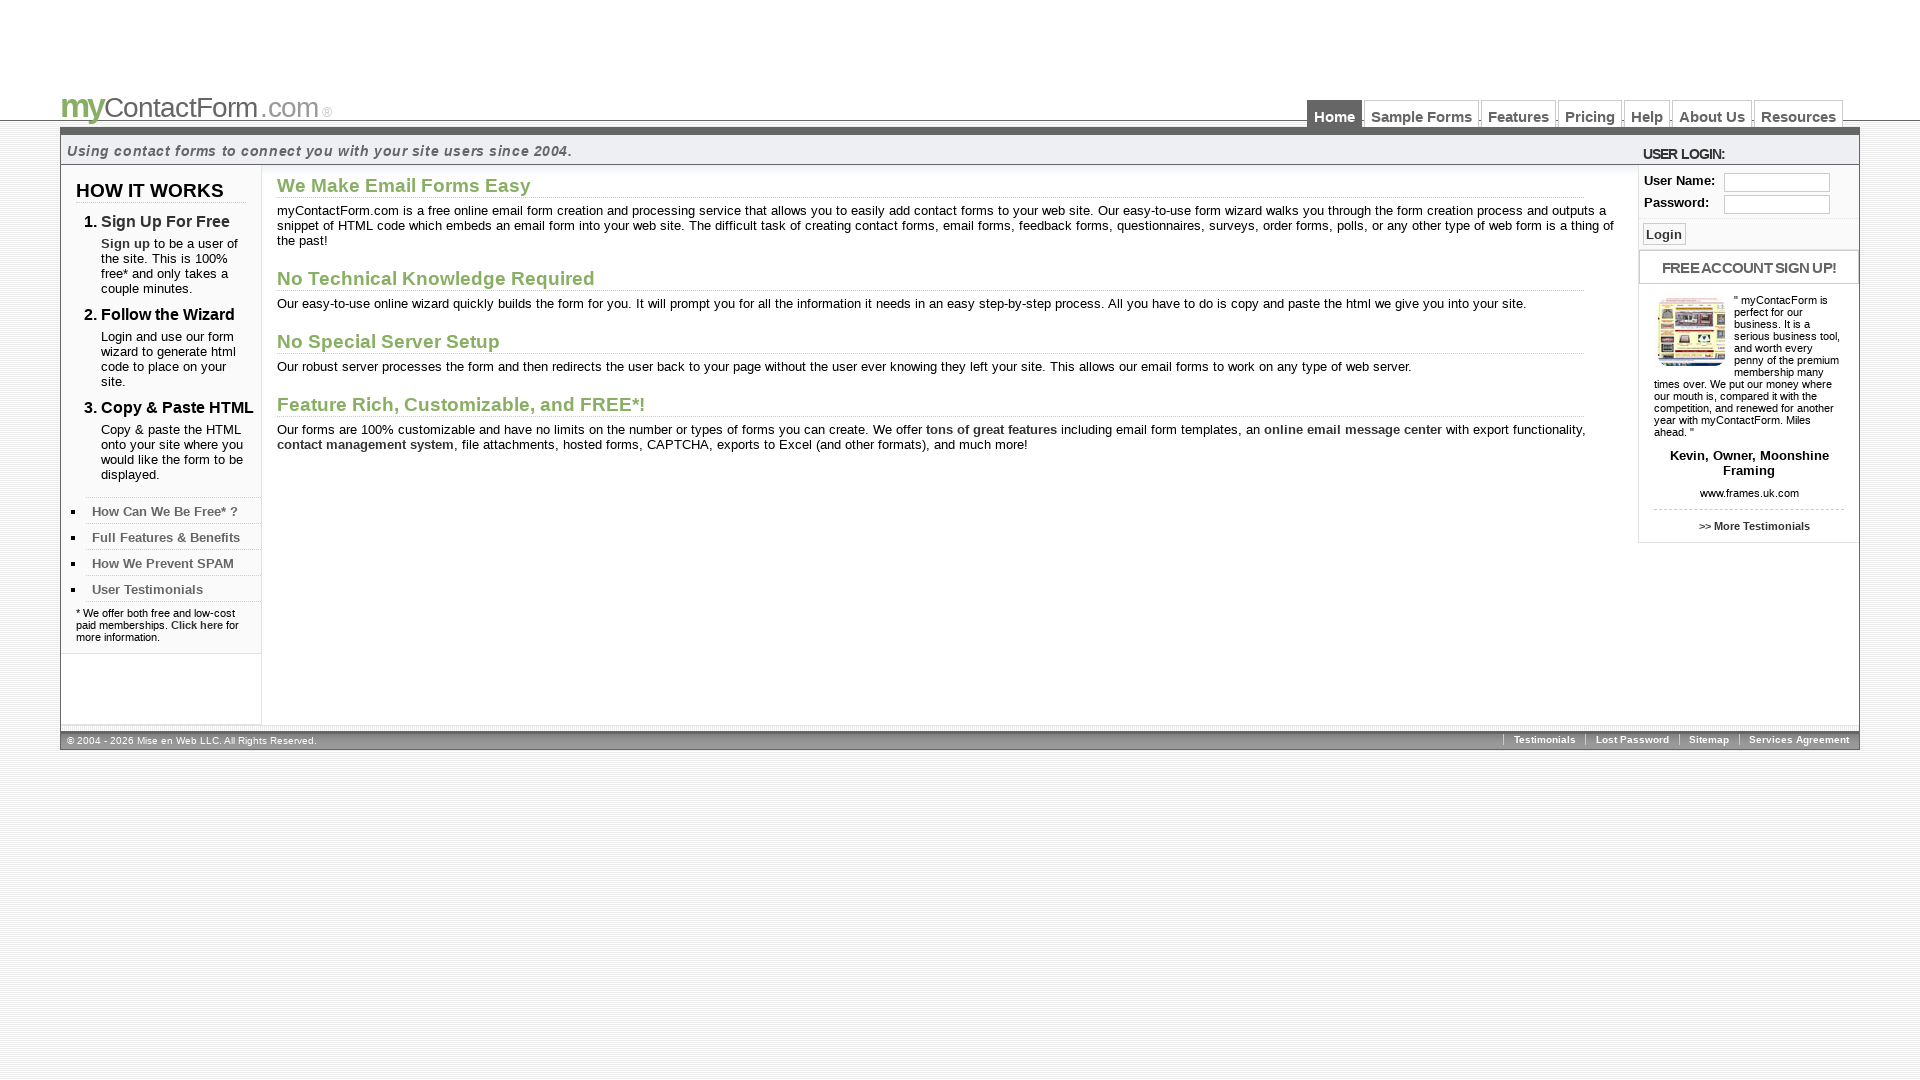

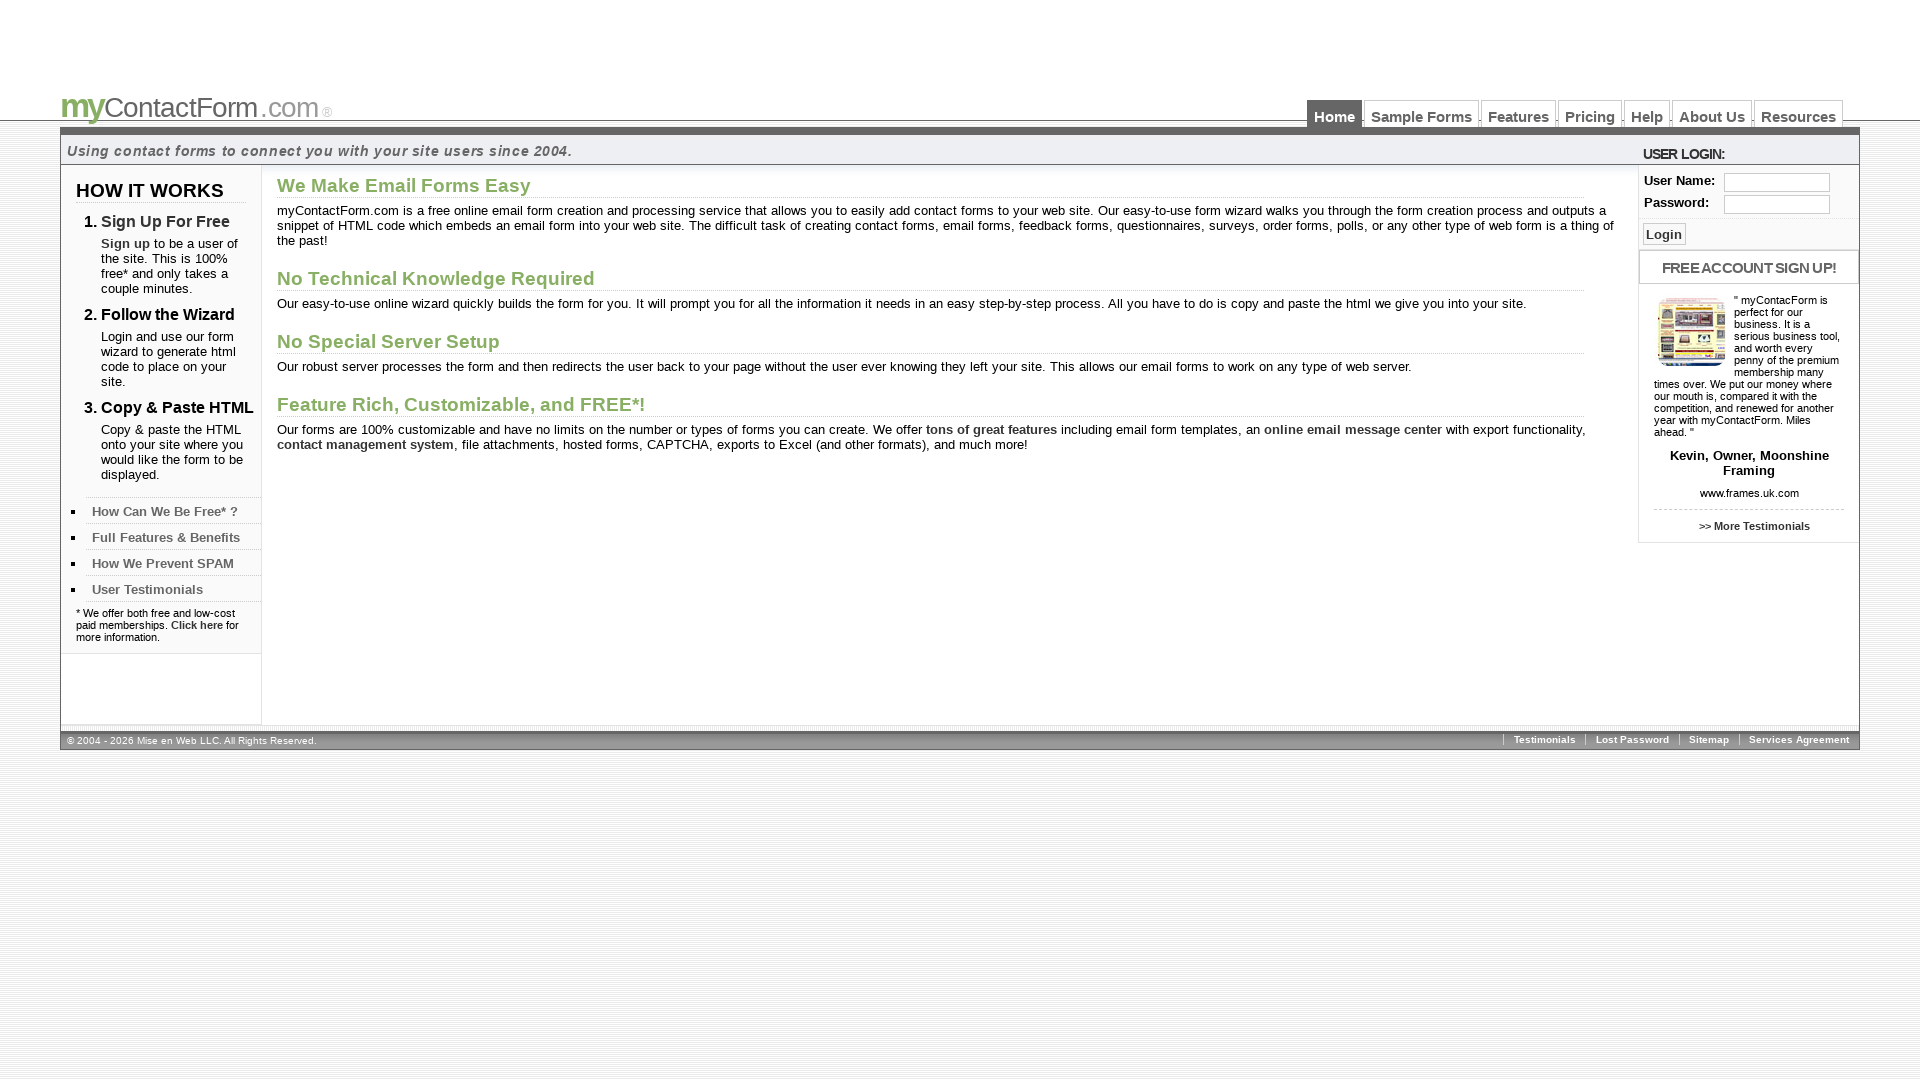